Tests switching between browser windows/tabs by clicking a button that opens a new tab, switching to the new tab, and then switching back to the original window

Starting URL: https://formy-project.herokuapp.com/switch-window

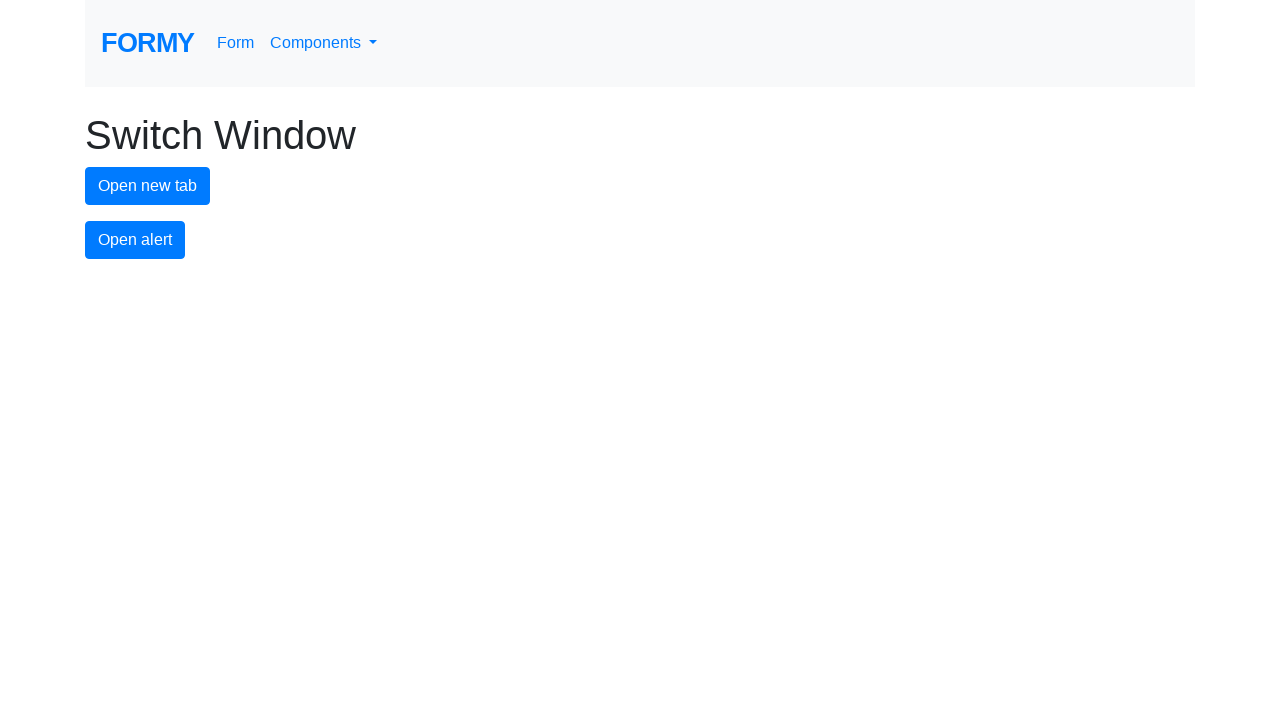

Clicked button to open a new tab at (148, 186) on #new-tab-button
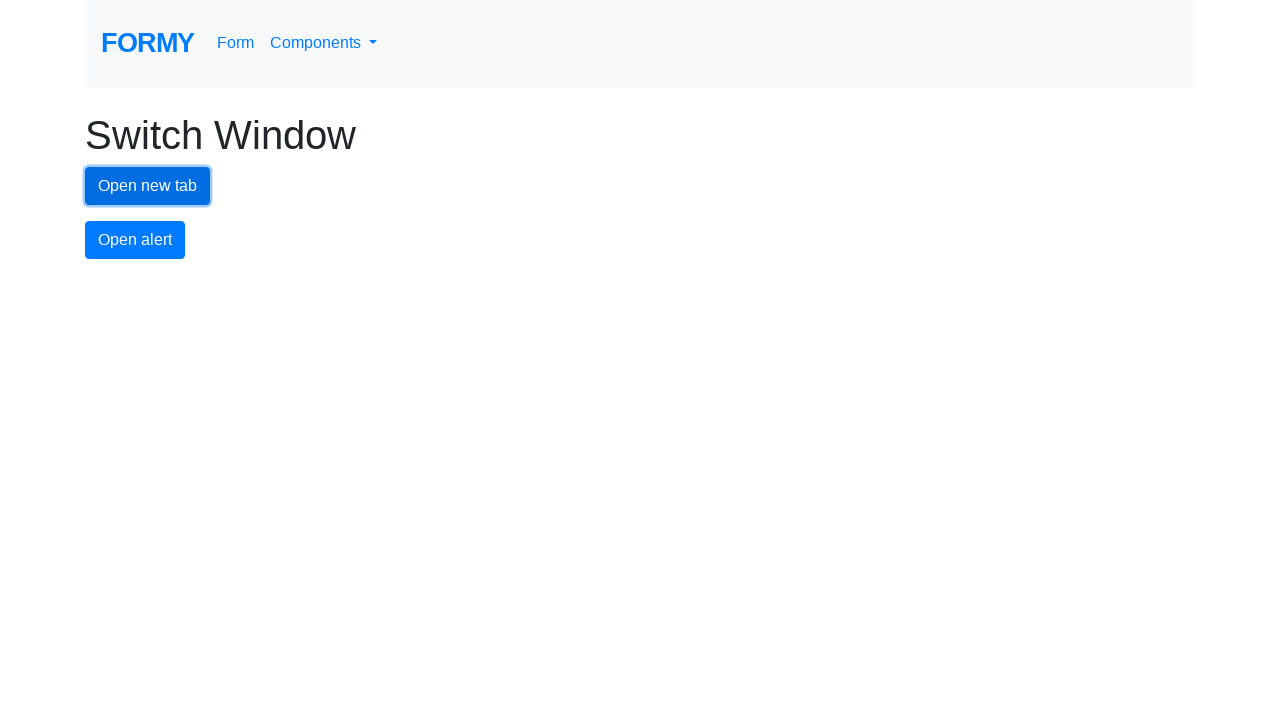

New tab opened and captured at (148, 186) on #new-tab-button
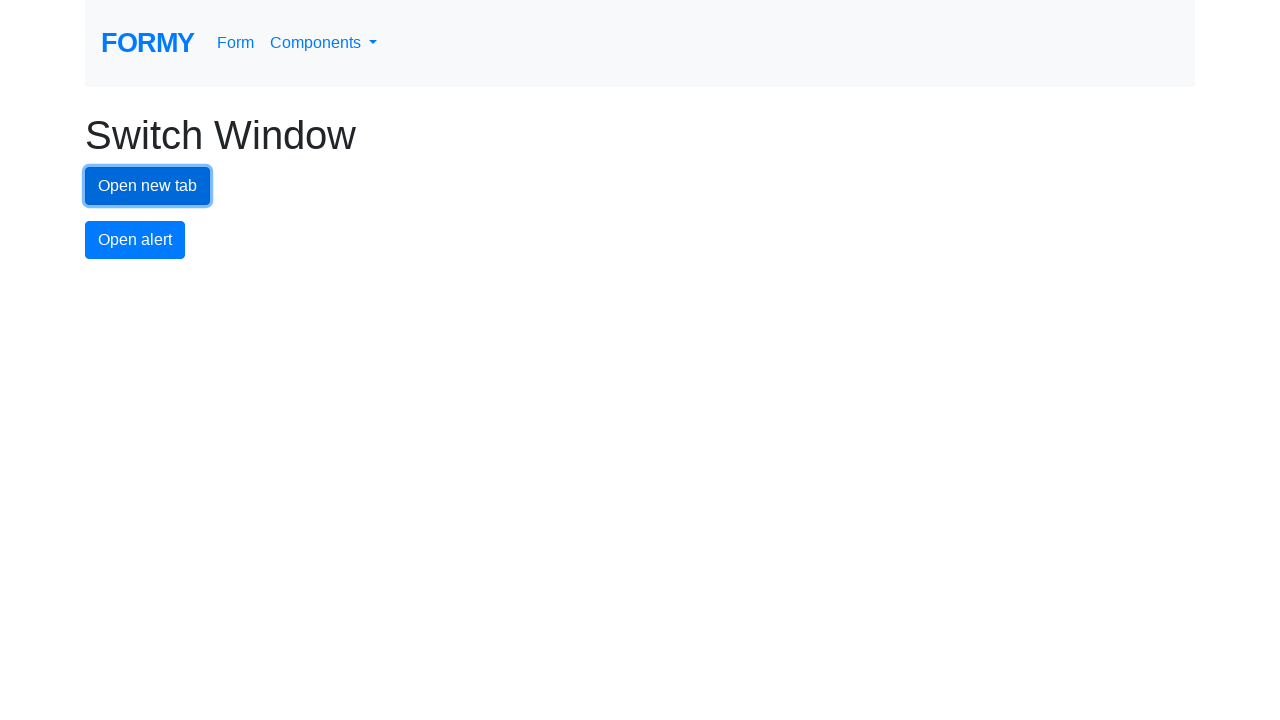

Retrieved new page/tab object
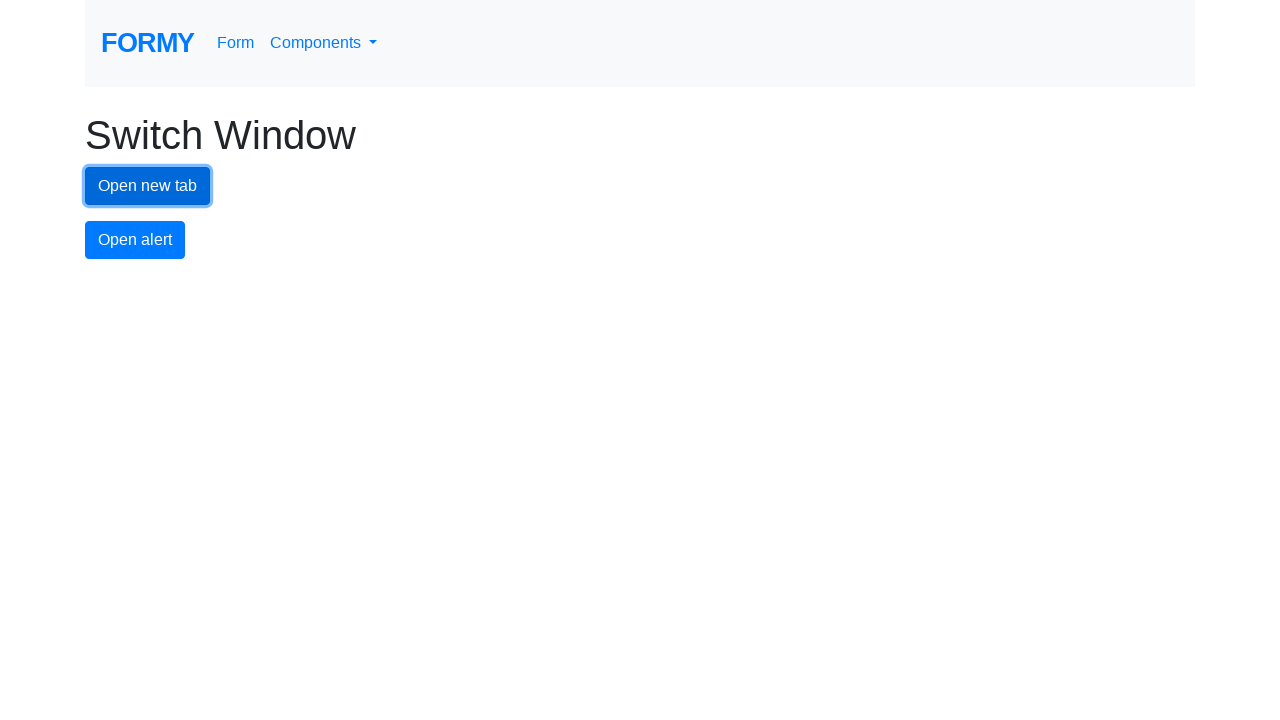

New page finished loading
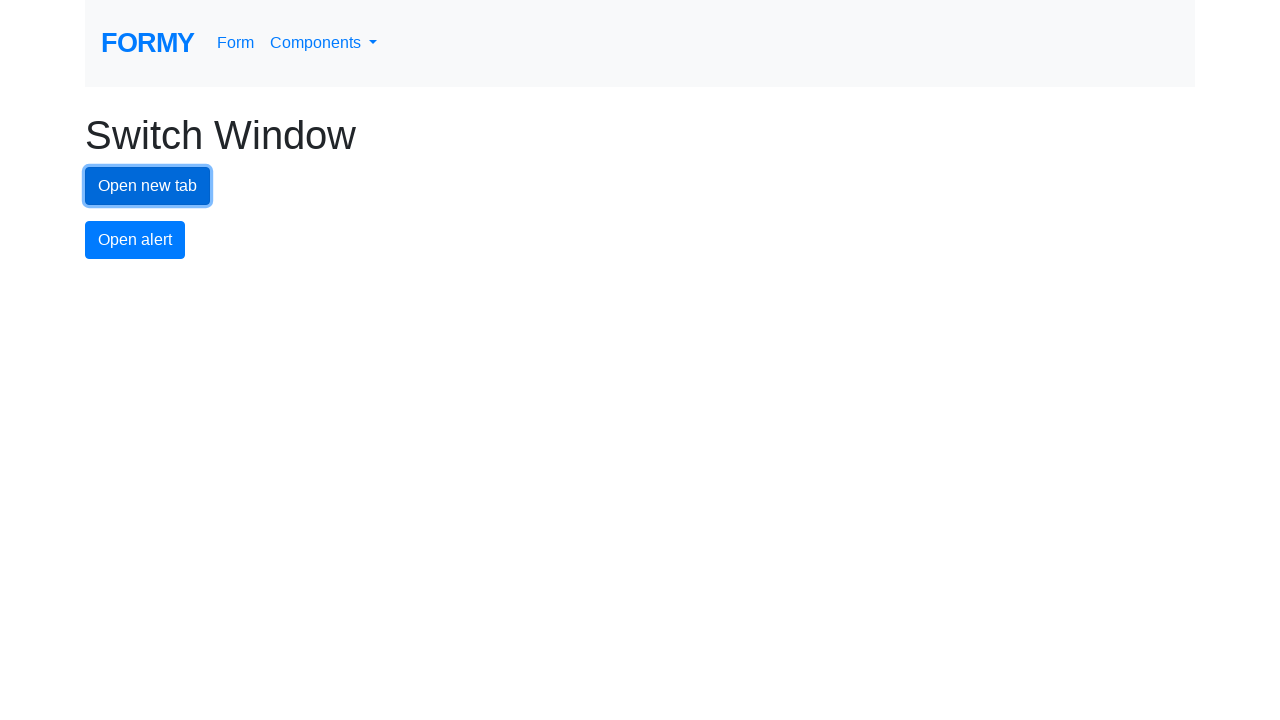

Switched back to original page/tab
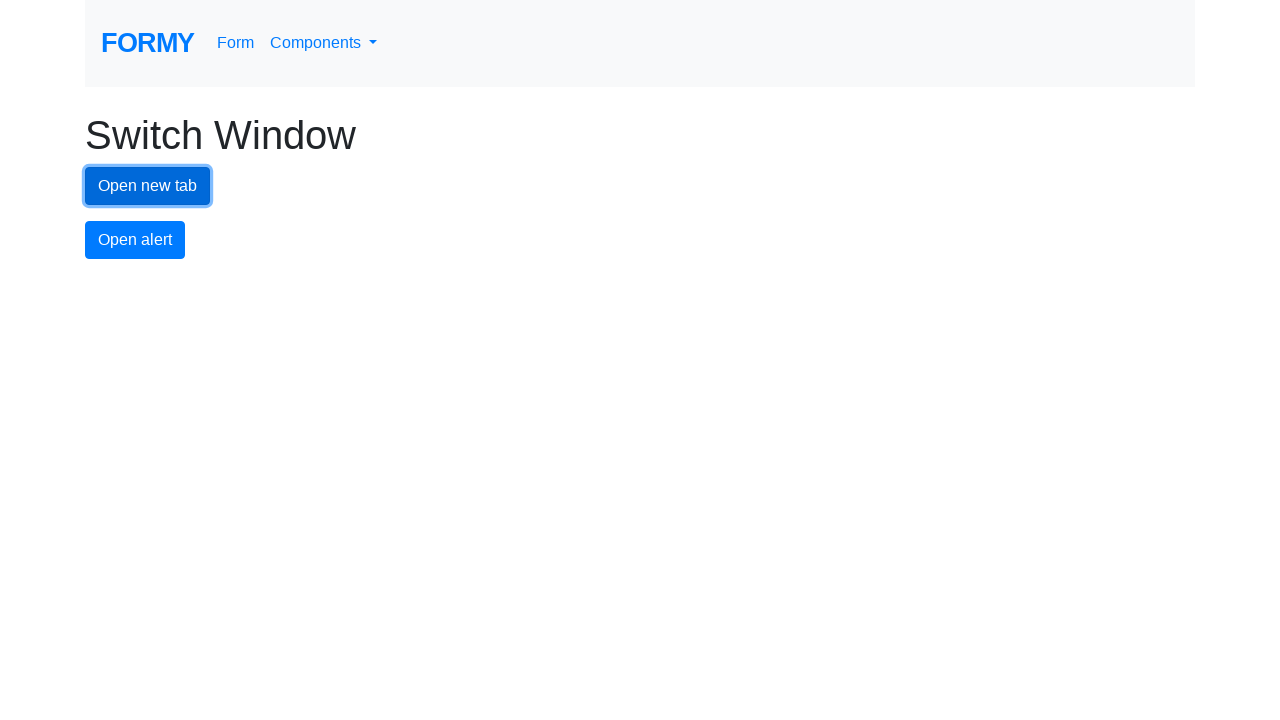

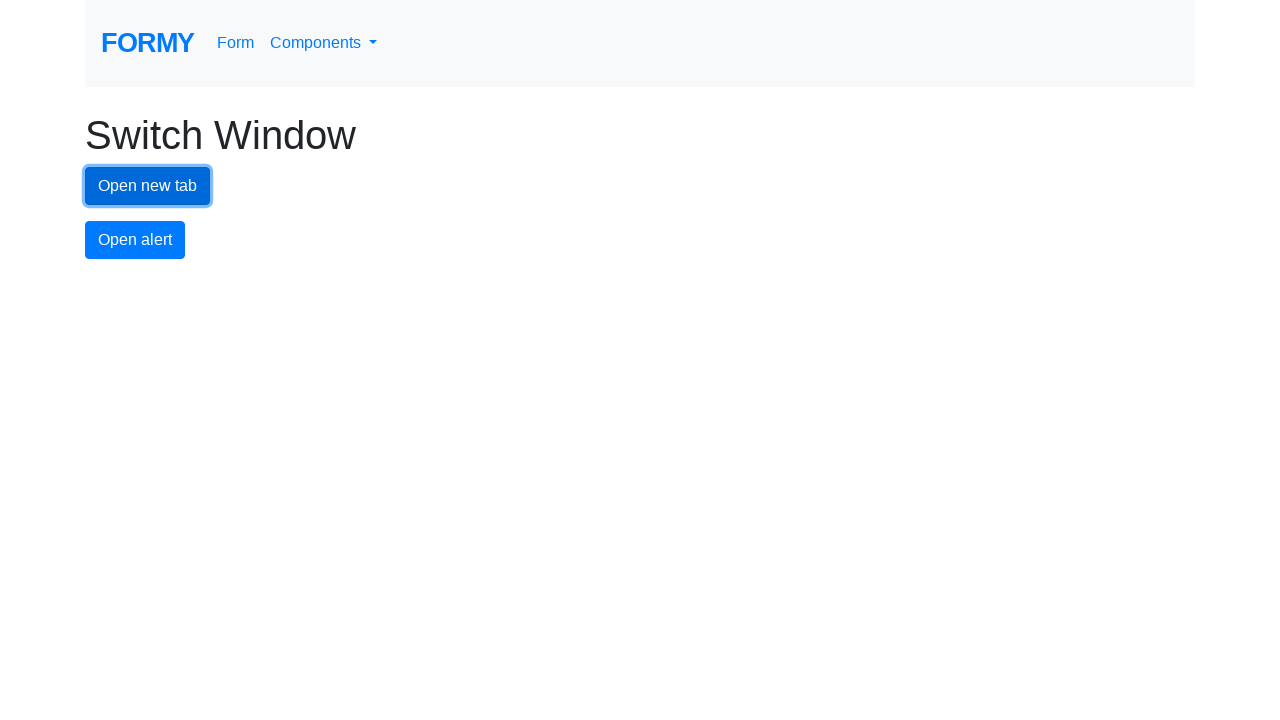